Tests search functionality on 360 Search (so.com) by entering a search query and pressing Enter to submit

Starting URL: https://www.so.com

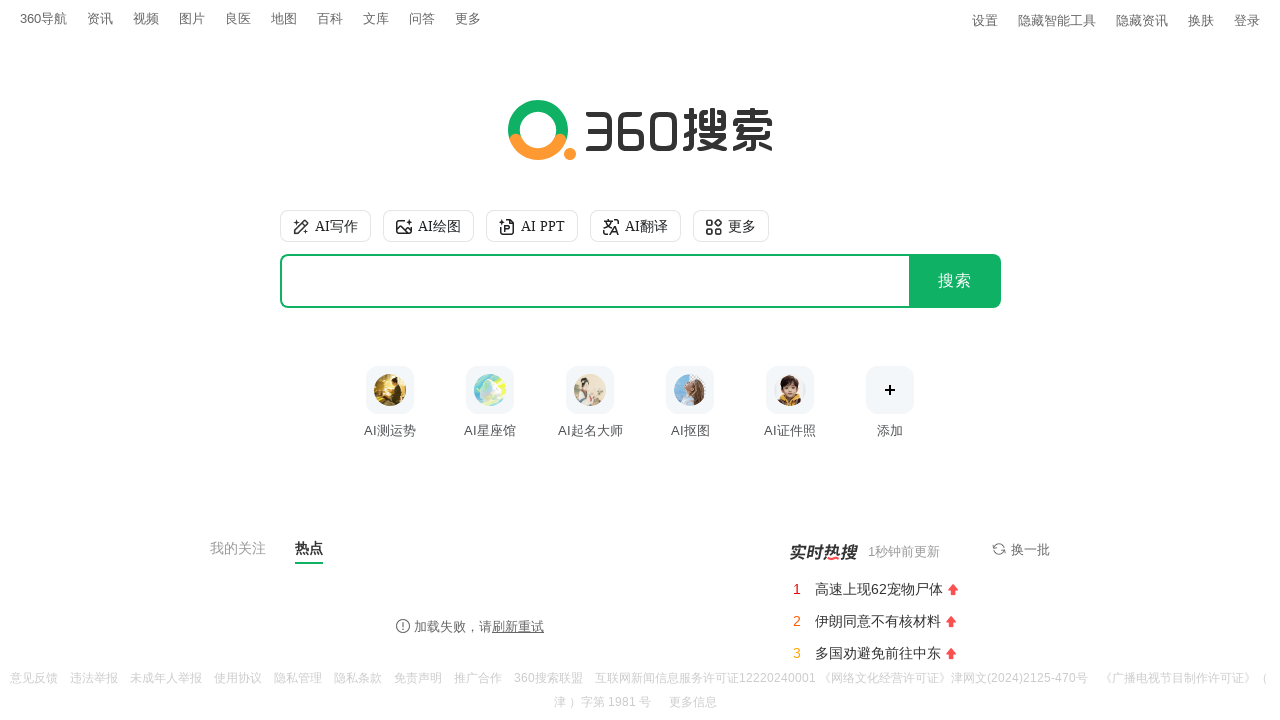

Filled search input with query '叶世立' on #input
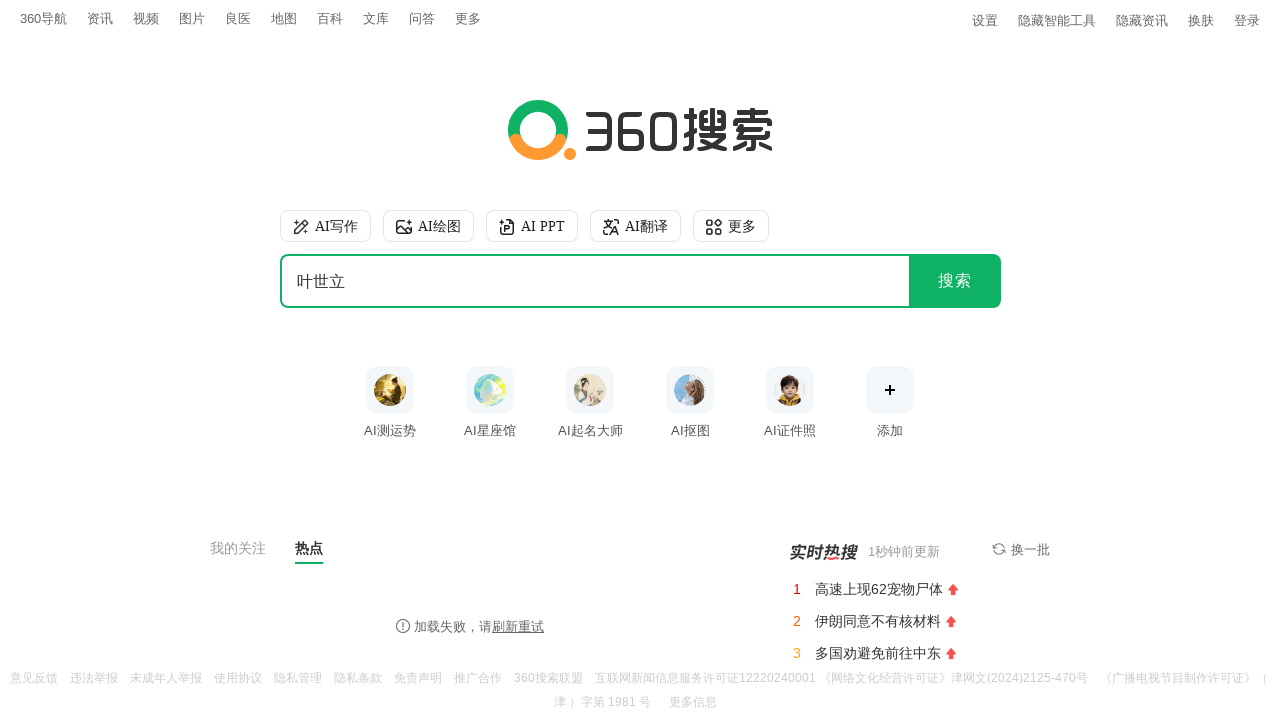

Pressed Enter to submit search query on #input
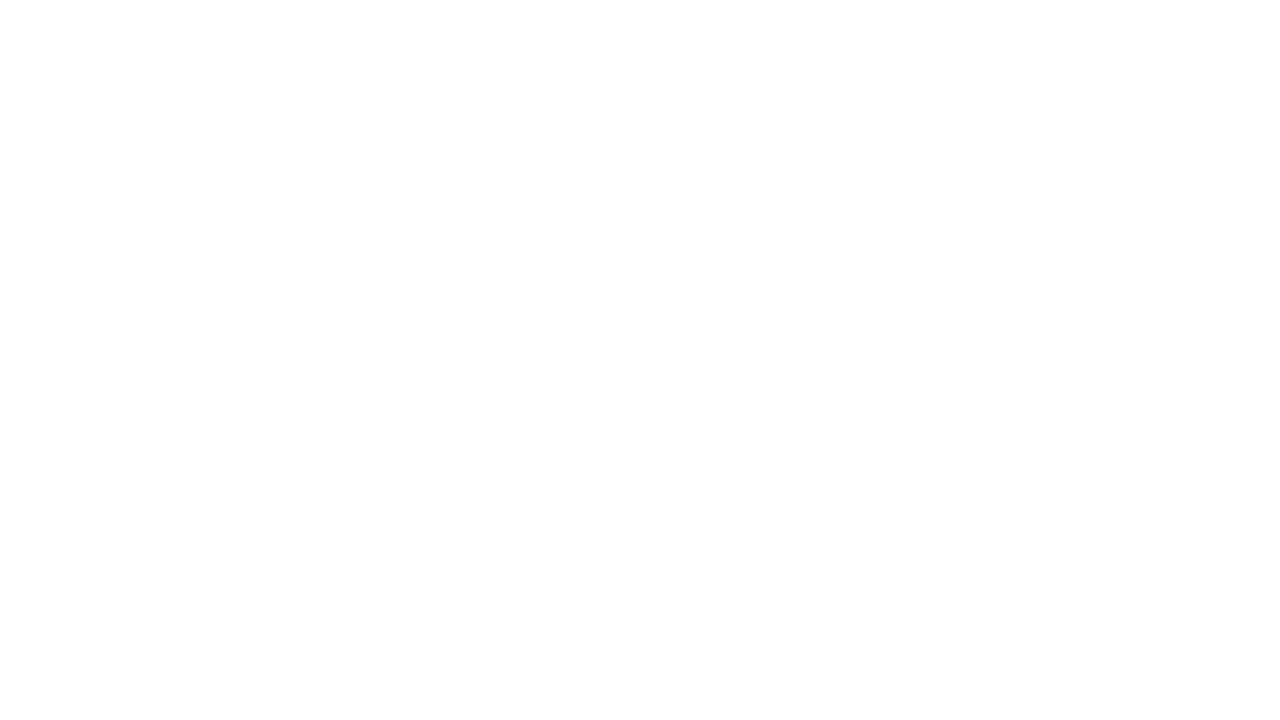

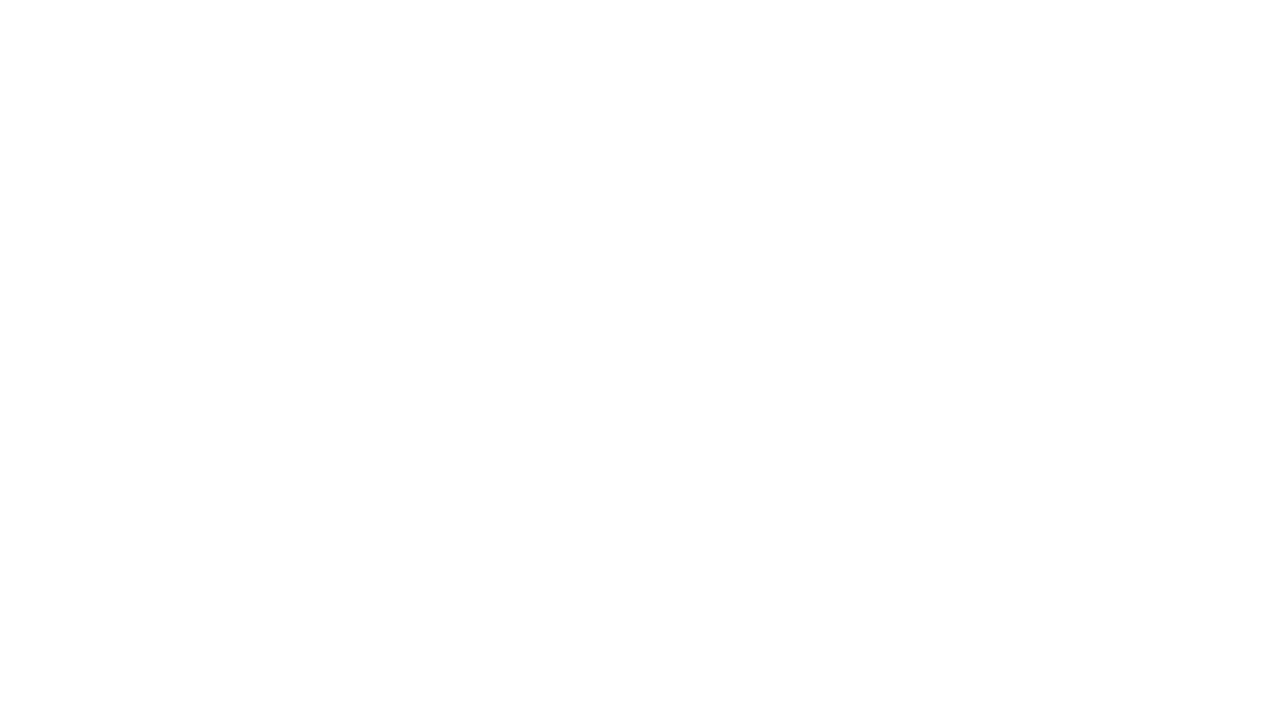